Tests a signature pad canvas by drawing a shape using mouse drag actions (moving in different directions to create lines), then clicking the Clear button to reset the canvas.

Starting URL: http://szimek.github.io/signature_pad/

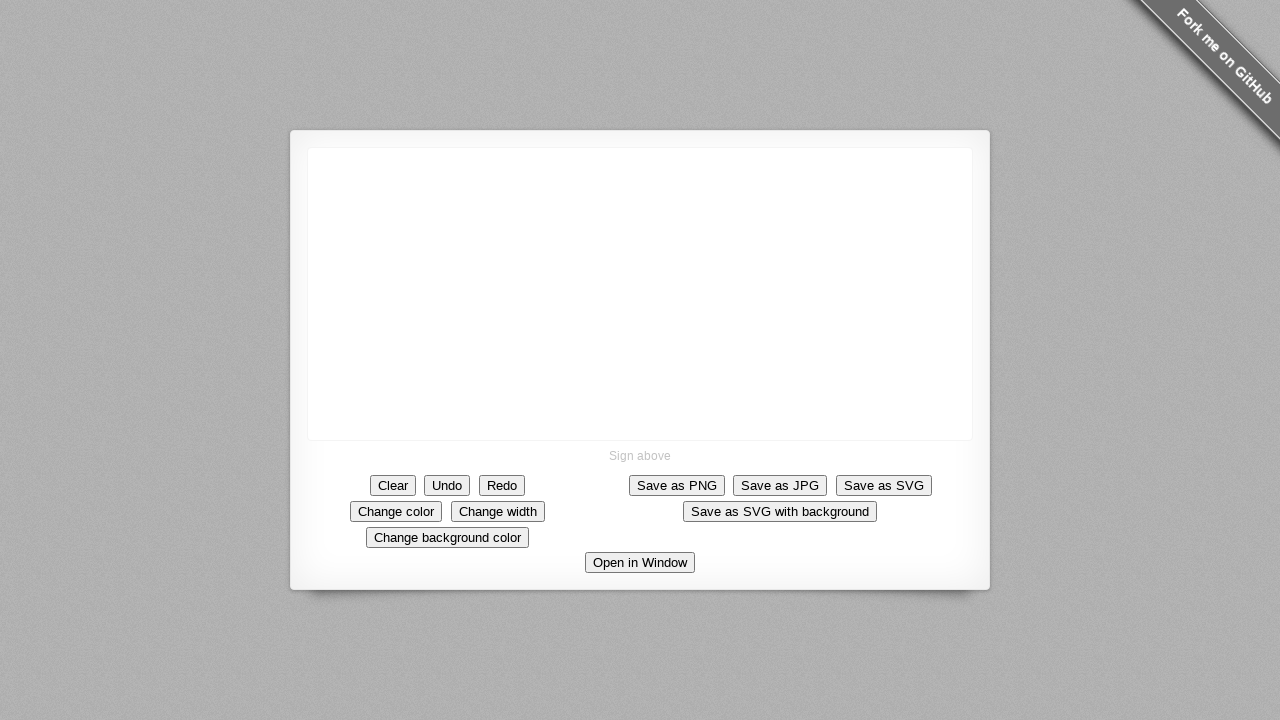

Located the signature pad canvas element
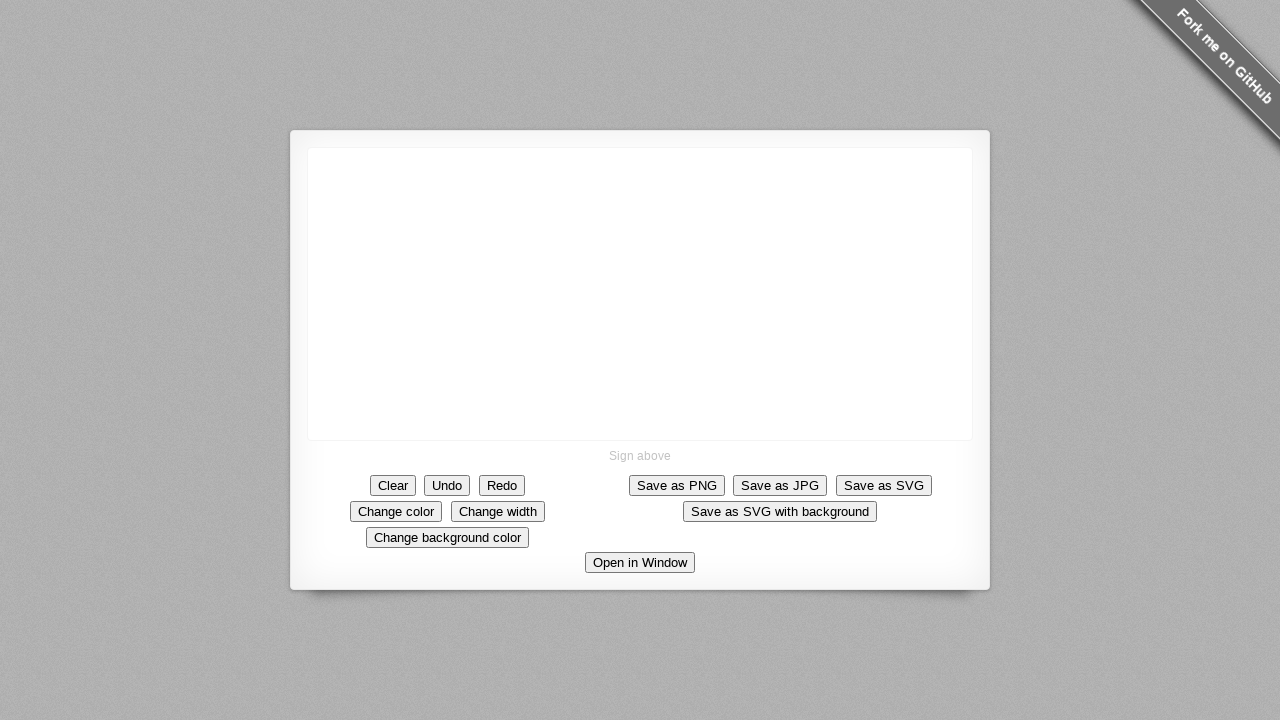

Retrieved canvas bounding box dimensions
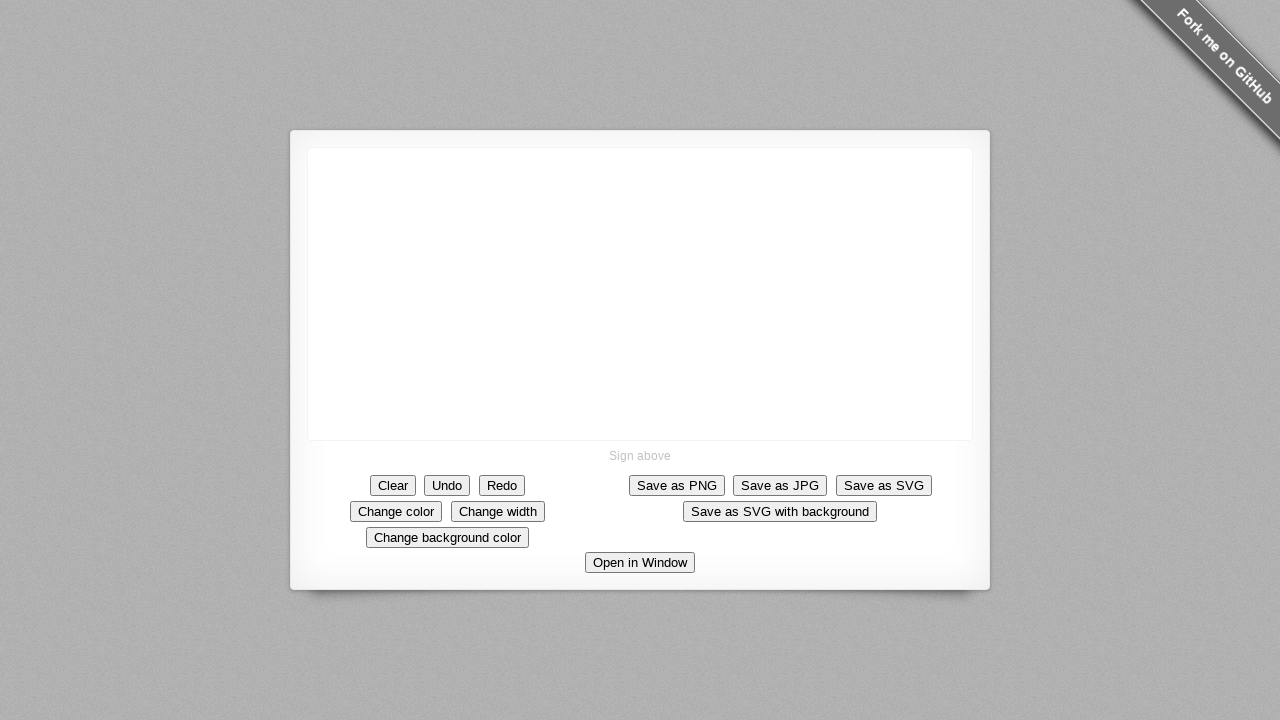

Moved mouse to center of canvas at (640, 294)
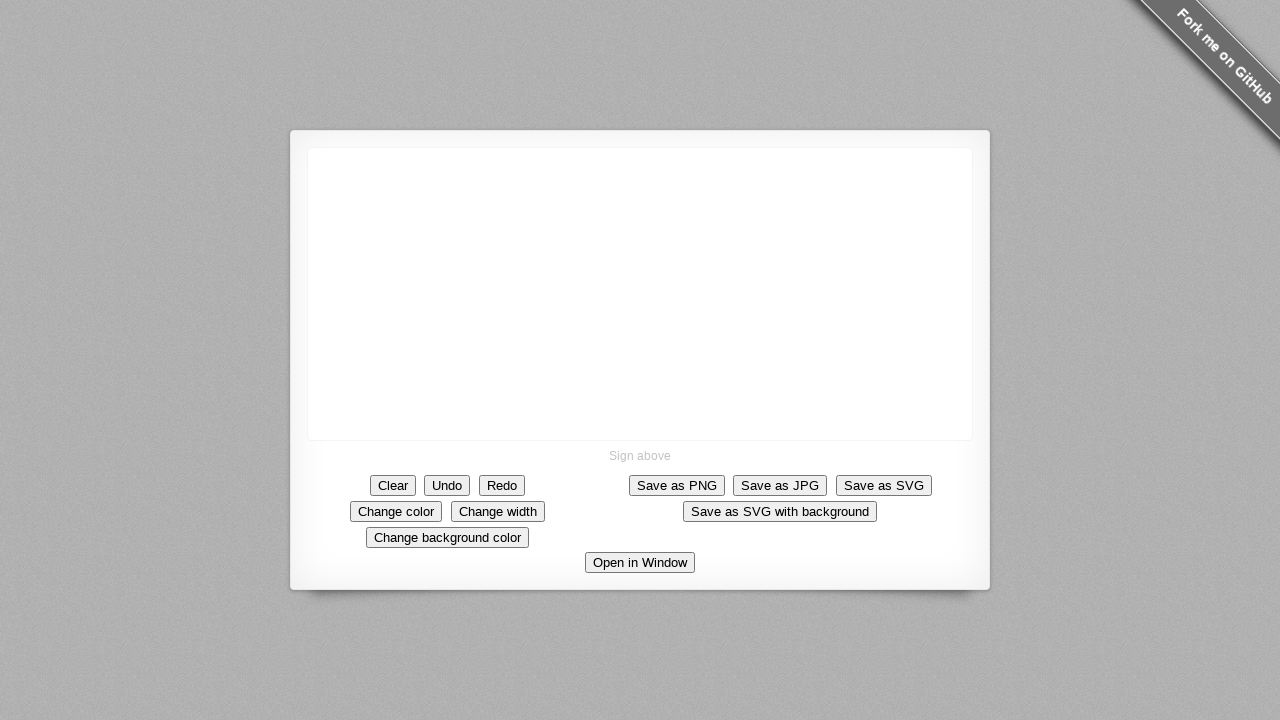

Pressed mouse button down to start drawing at (640, 294)
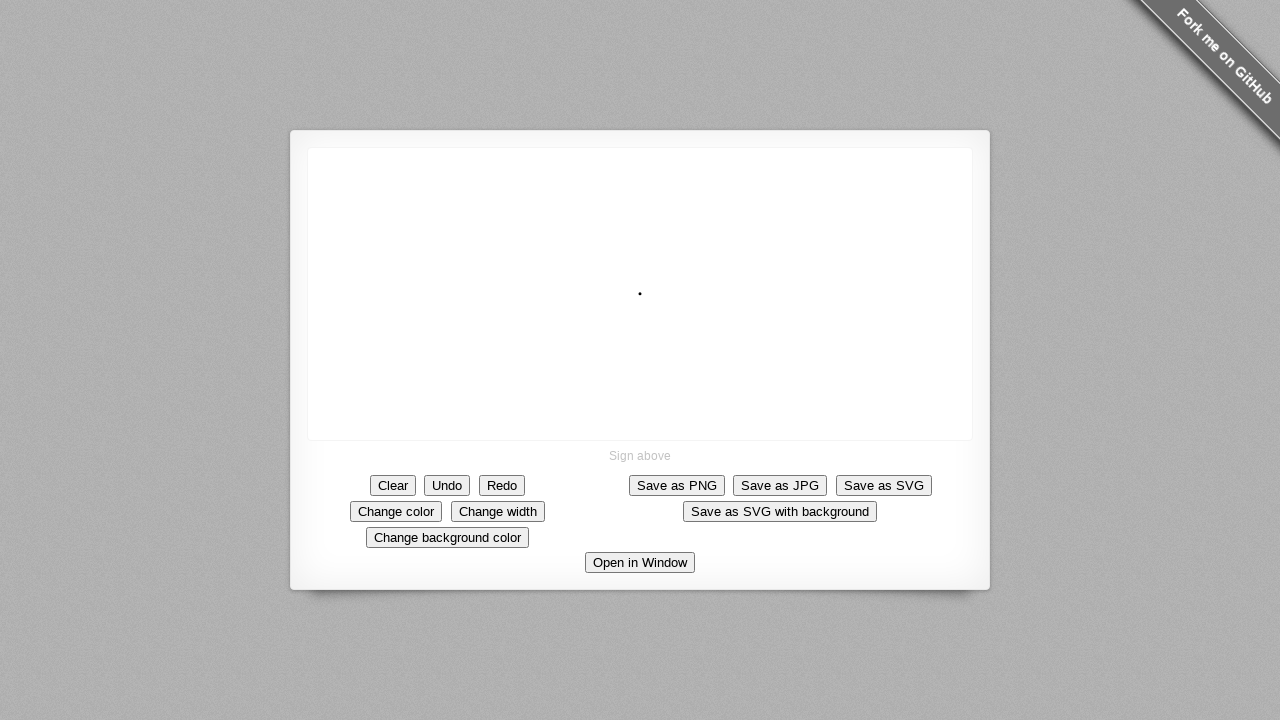

Drew diagonal line up-left on canvas at (590, 244)
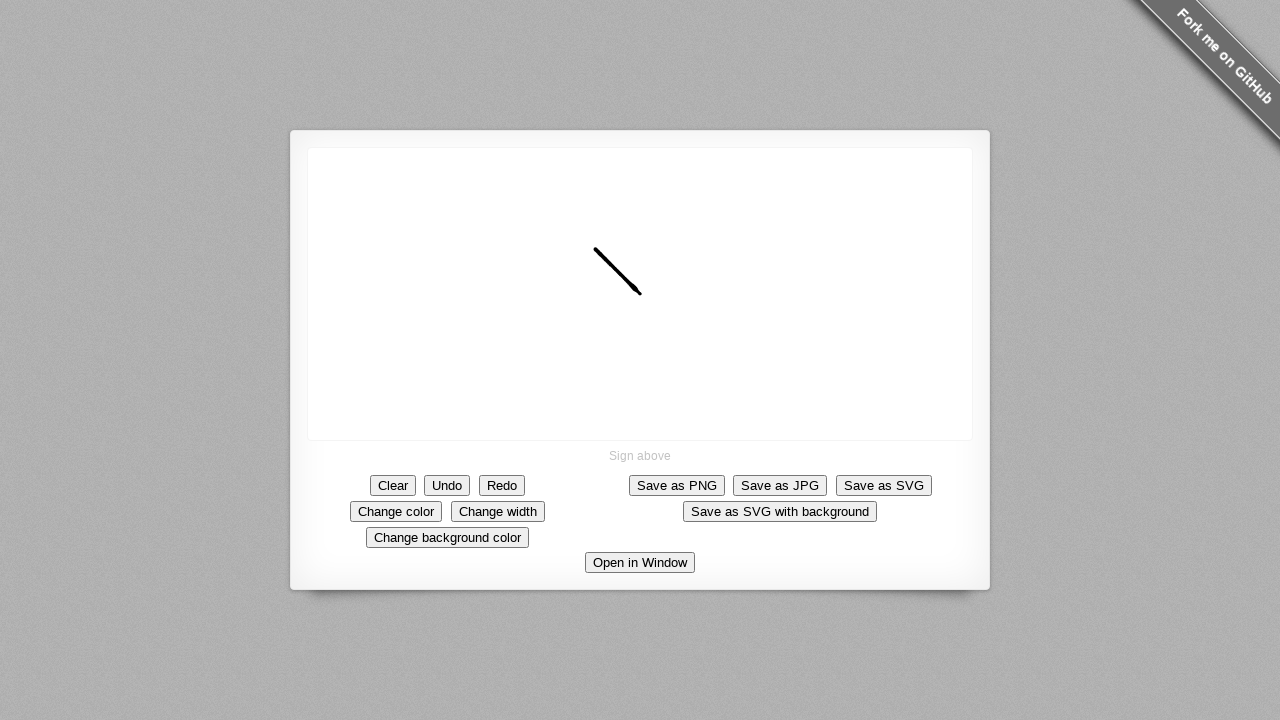

Drew line downward on canvas at (590, 294)
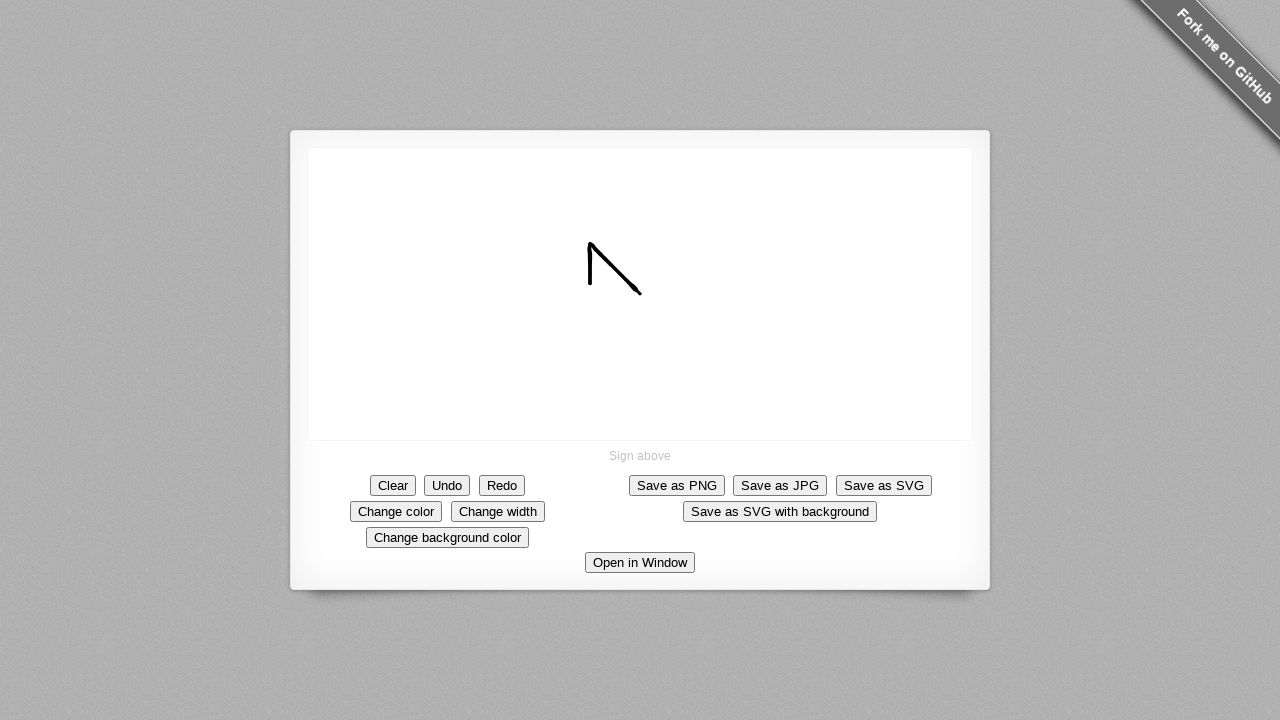

Drew line rightward on canvas at (640, 294)
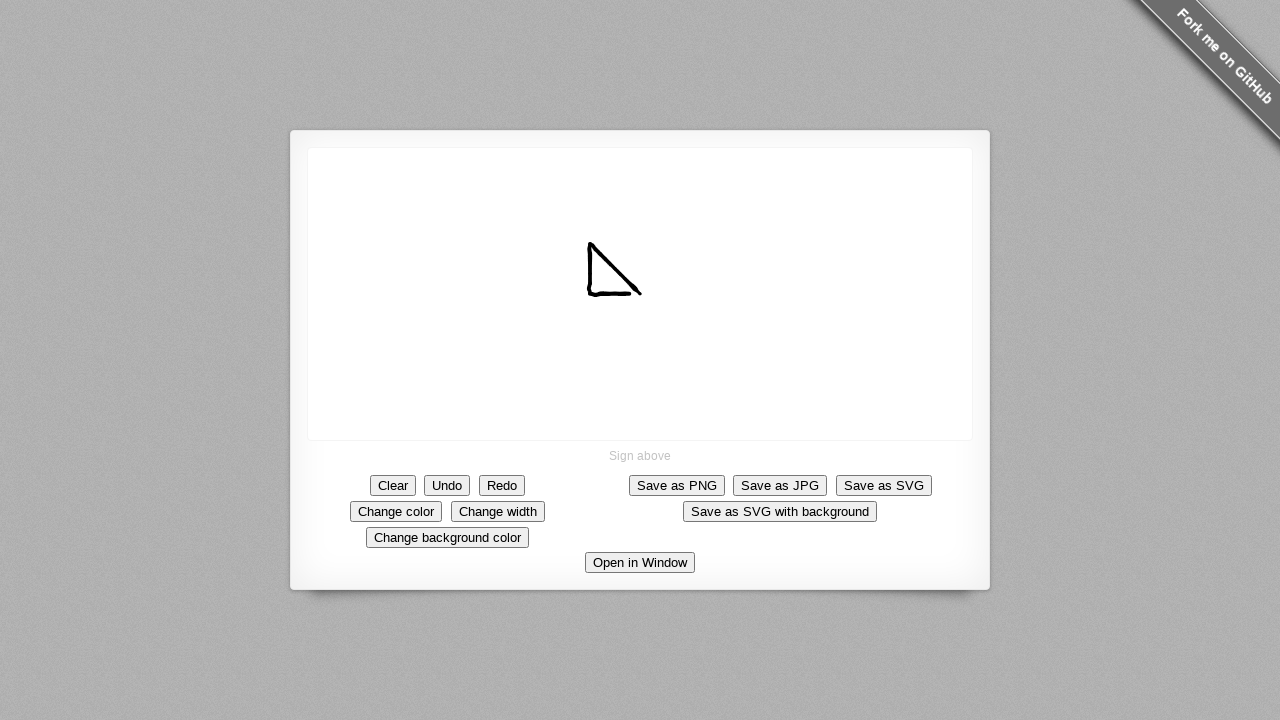

Released mouse button to complete drawing at (640, 294)
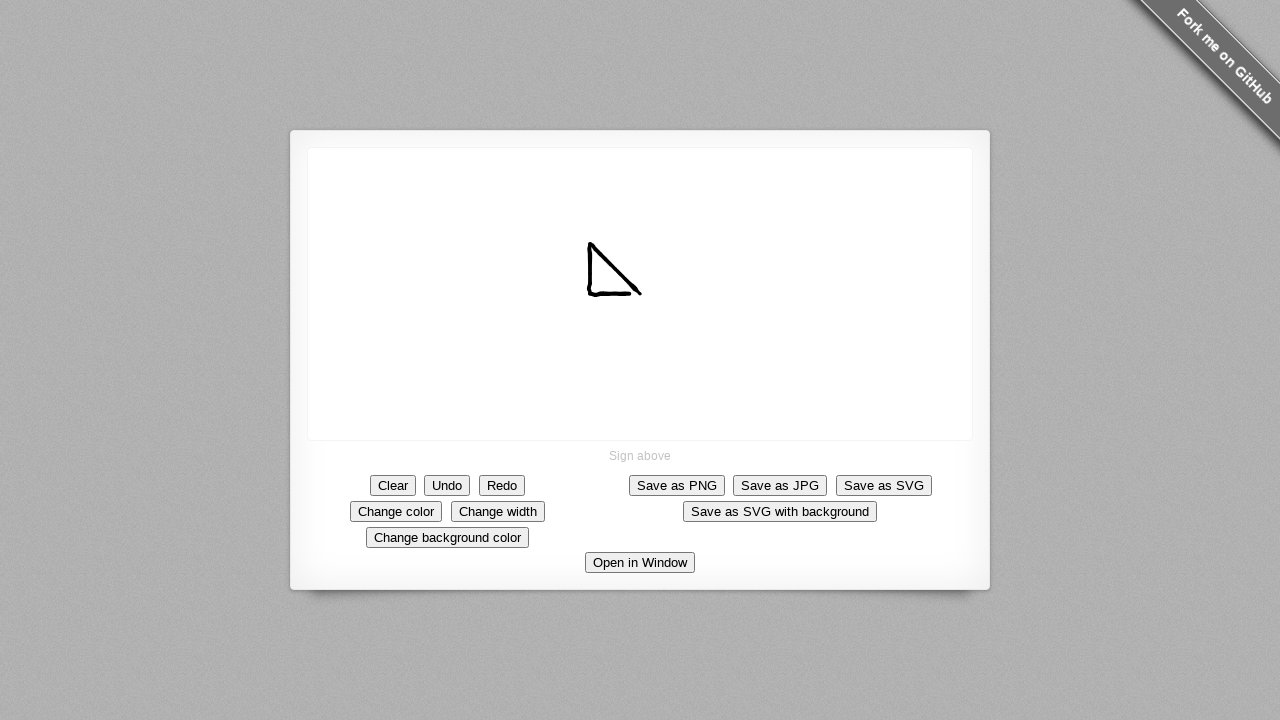

Waited 2 seconds to view the drawn shape
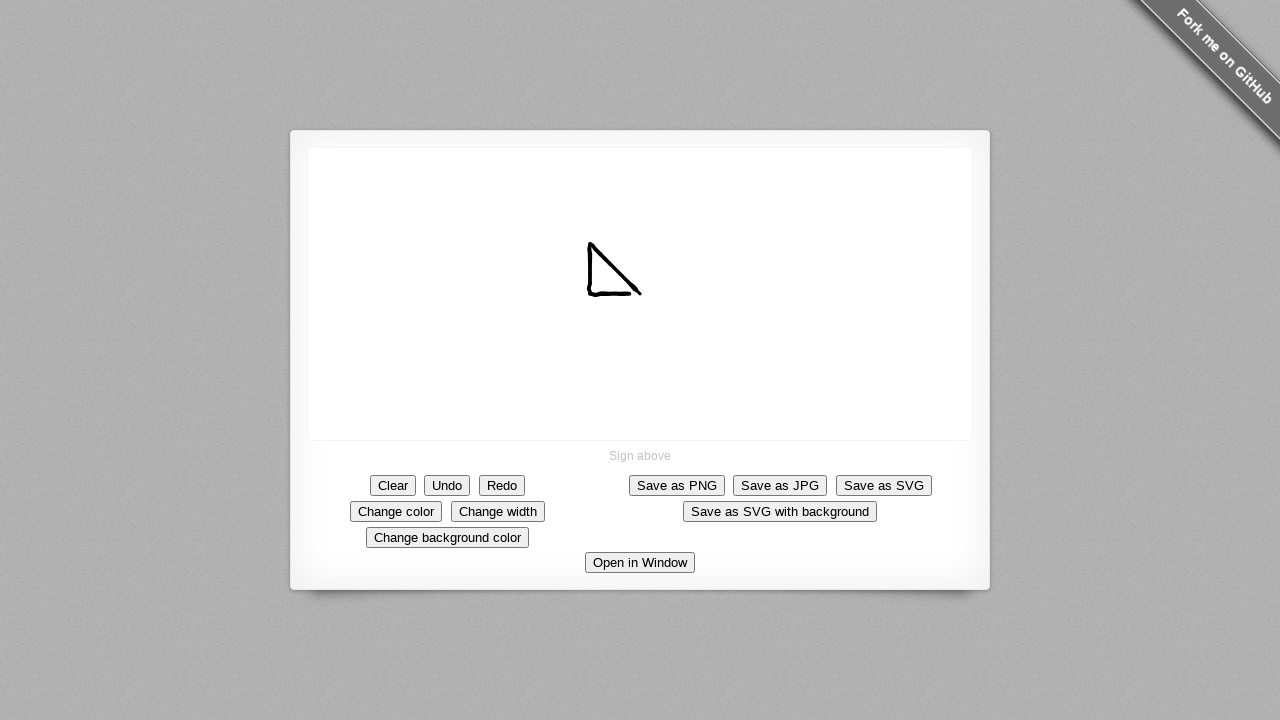

Clicked Clear button to reset the signature pad canvas at (393, 485) on xpath=//*[text()='Clear']
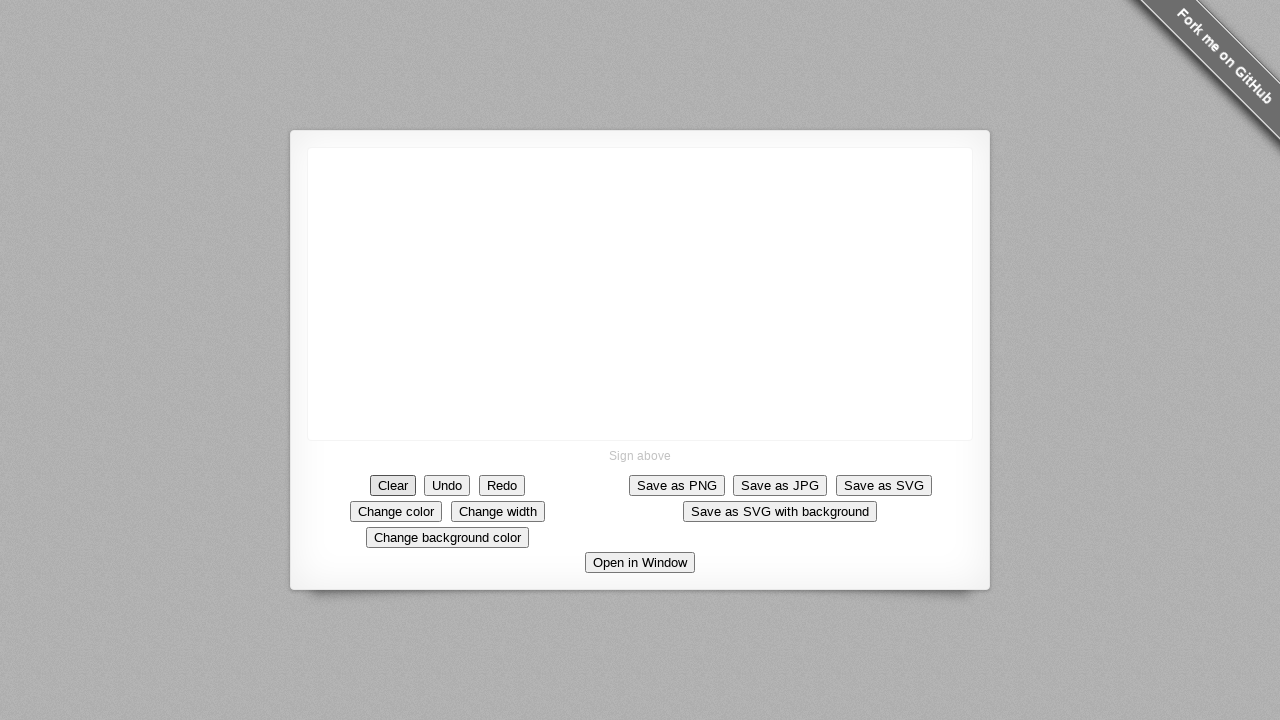

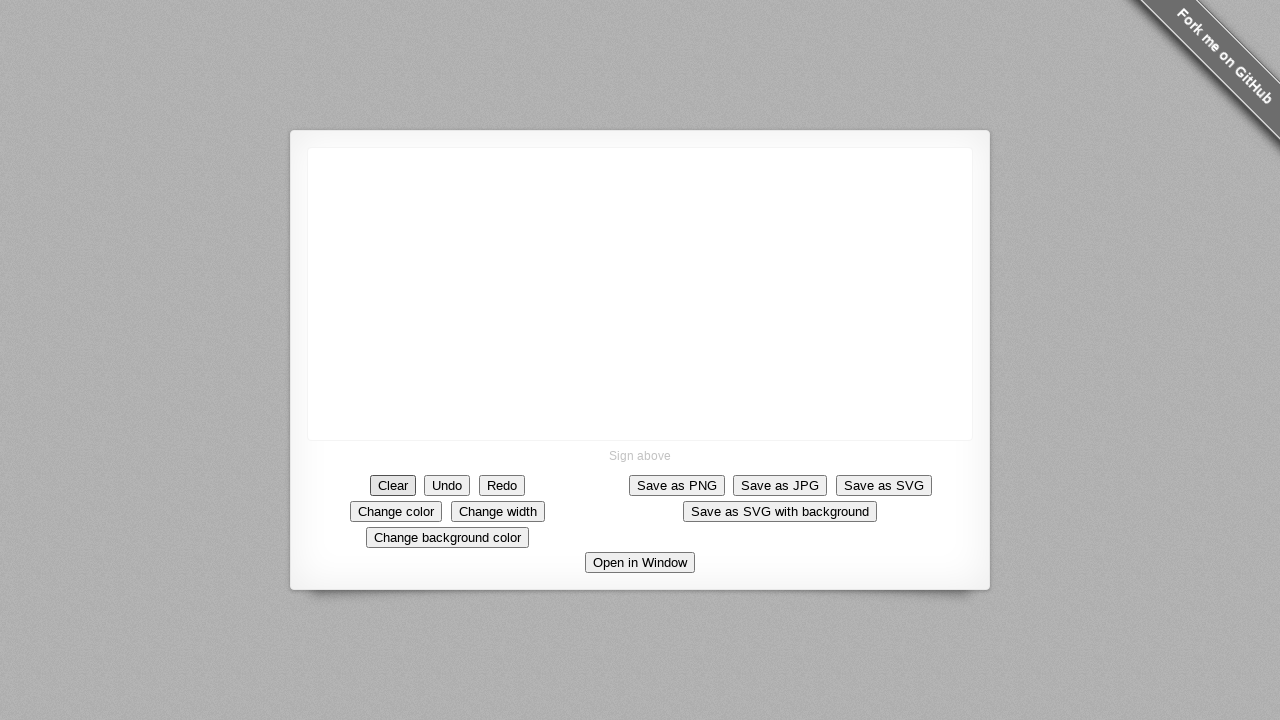